Opens the OrangeHRM demo application homepage and waits for the page to load.

Starting URL: https://opensource-demo.orangehrmlive.com/

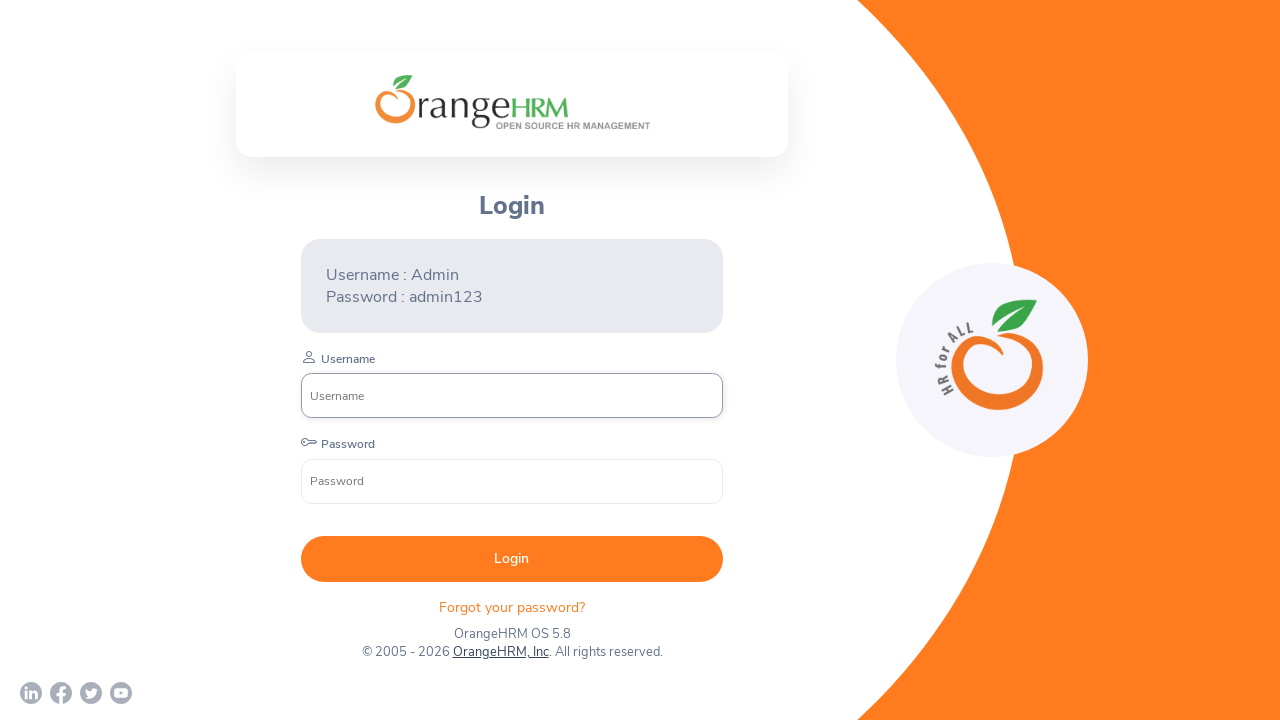

Navigated to OrangeHRM demo application homepage
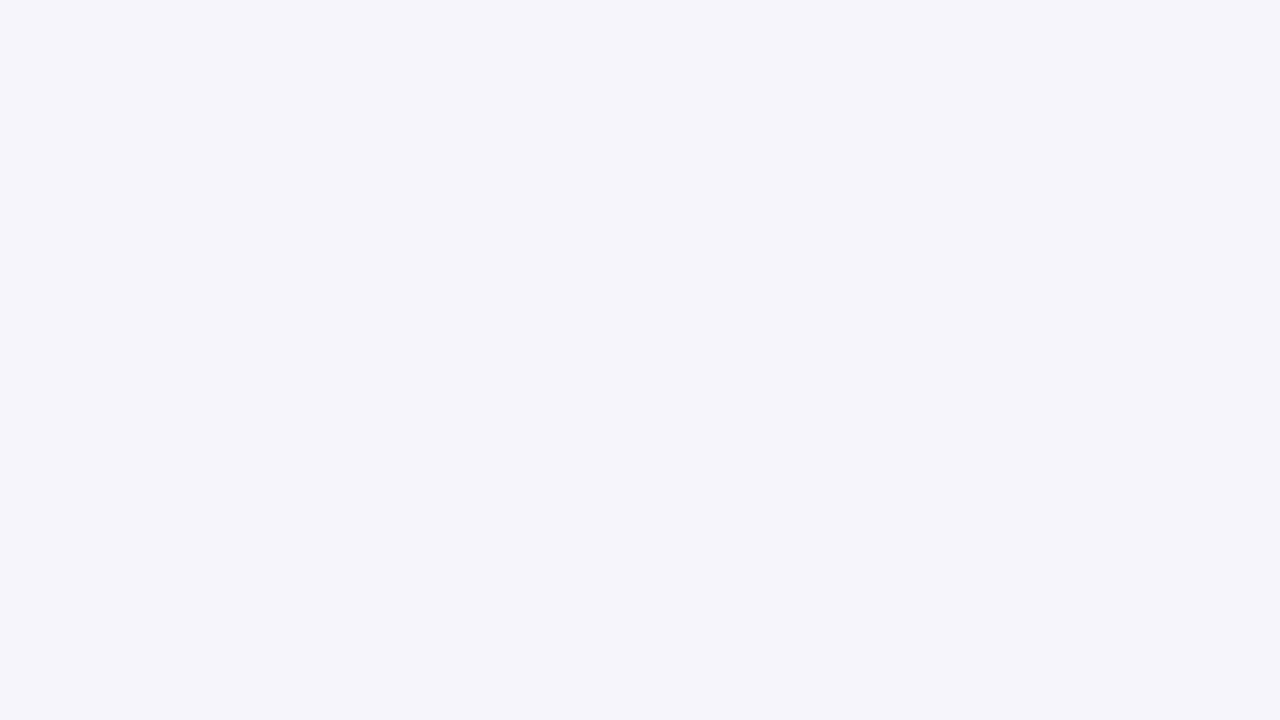

Page fully loaded and network idle state reached
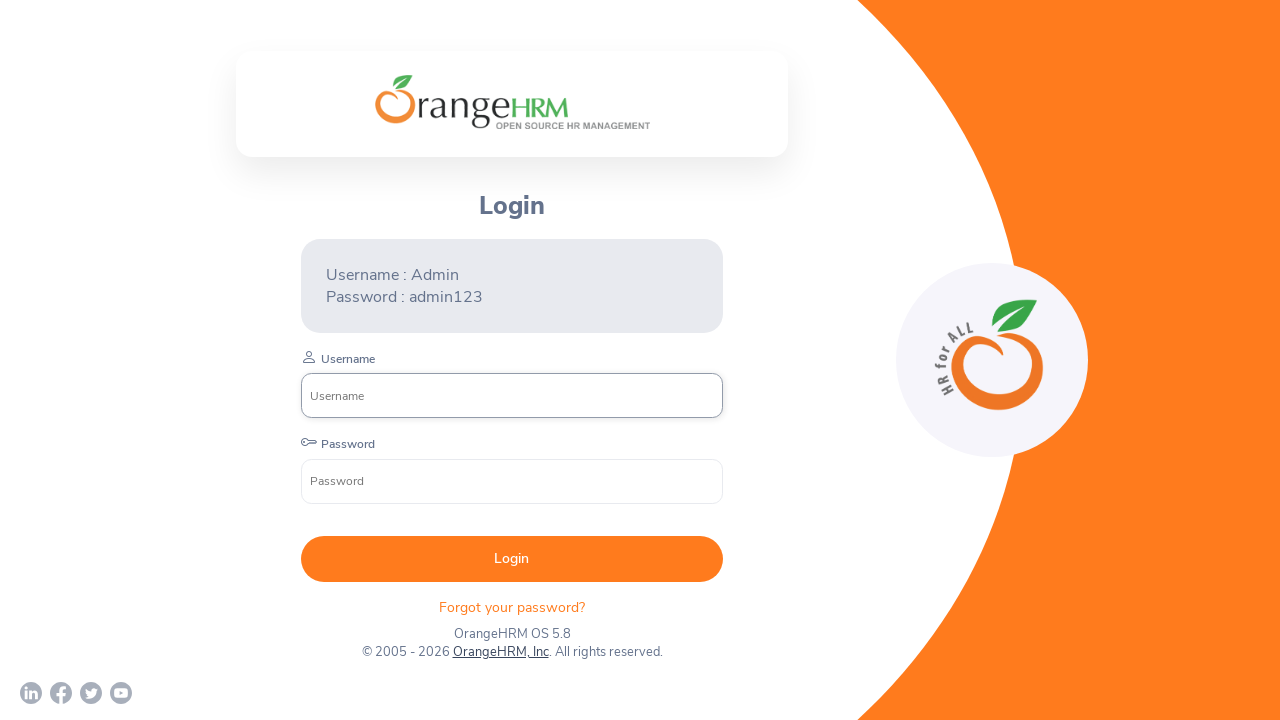

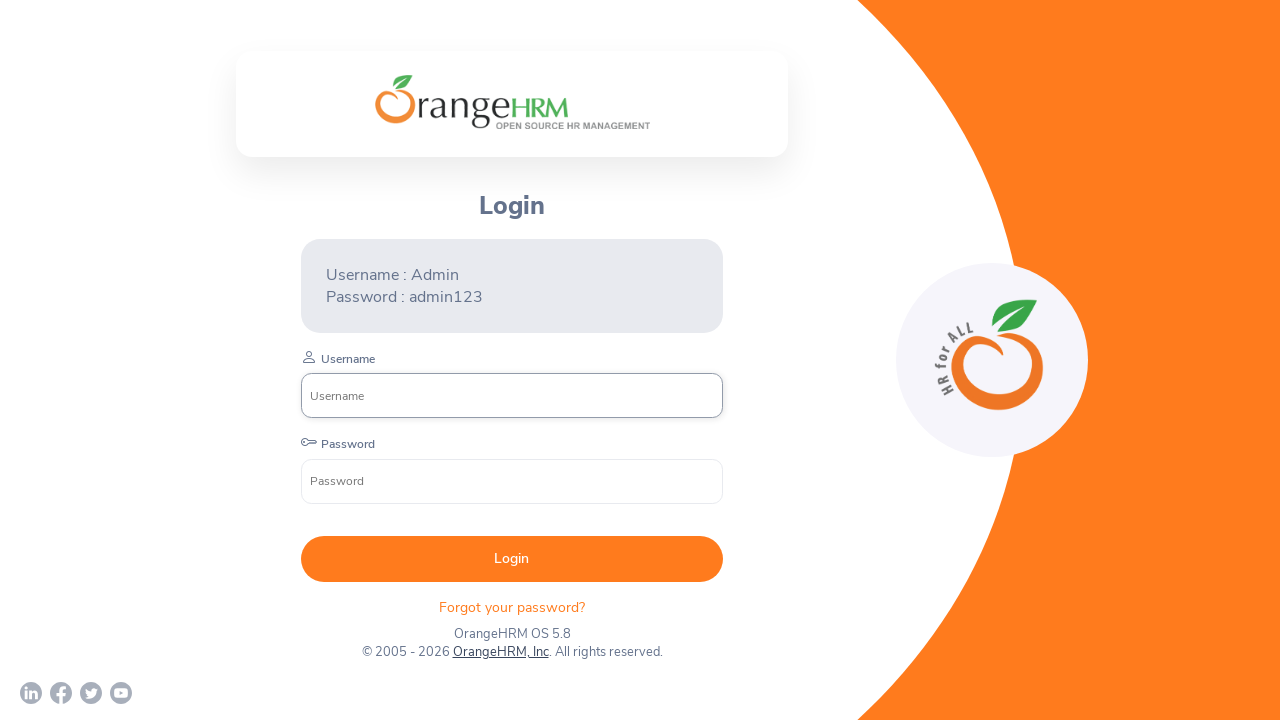